Tests drag and drop functionality on jQuery UI's droppable demo page by dragging an element and dropping it onto a target area within an iframe.

Starting URL: https://jqueryui.com/droppable/

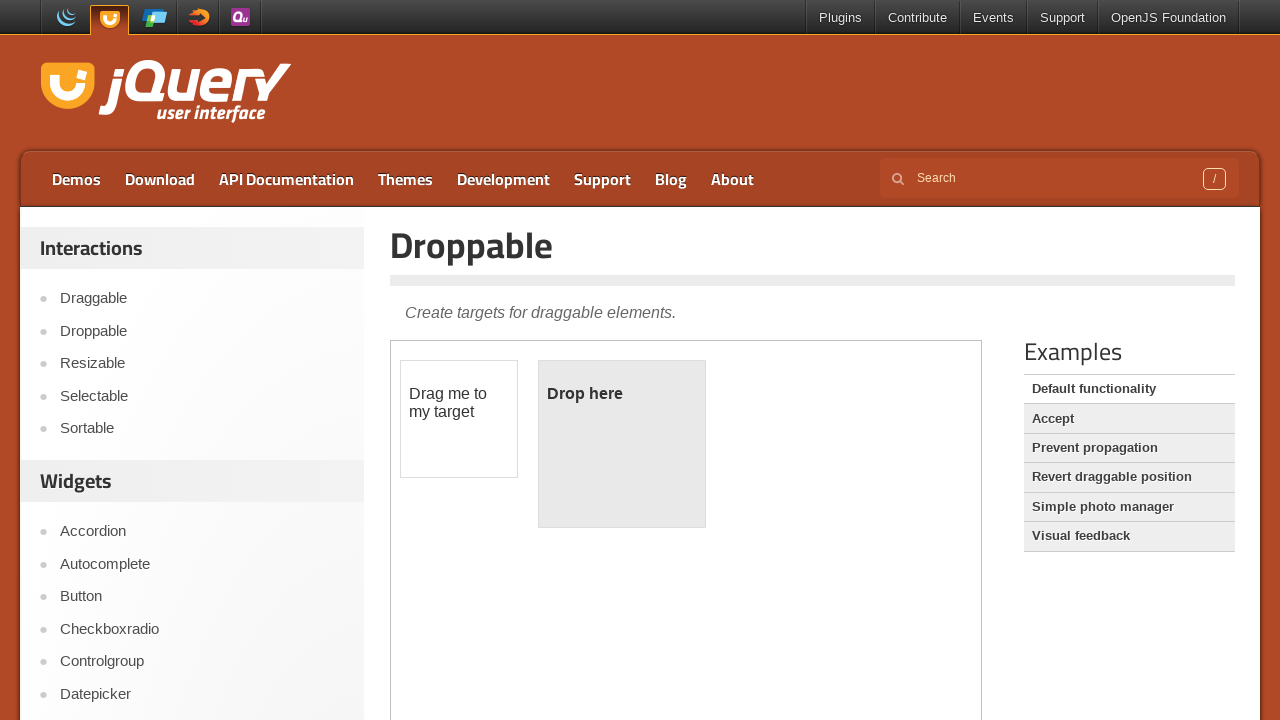

Located the demo iframe on the droppable page
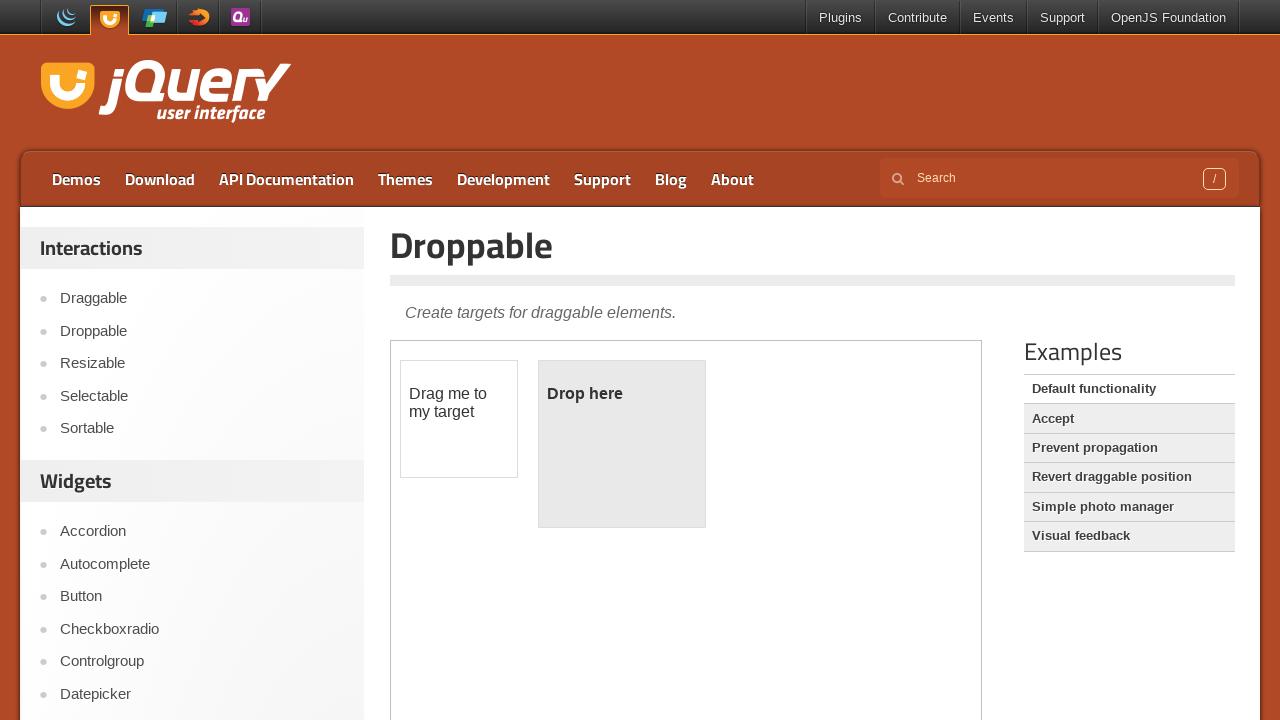

Located the draggable element within the iframe
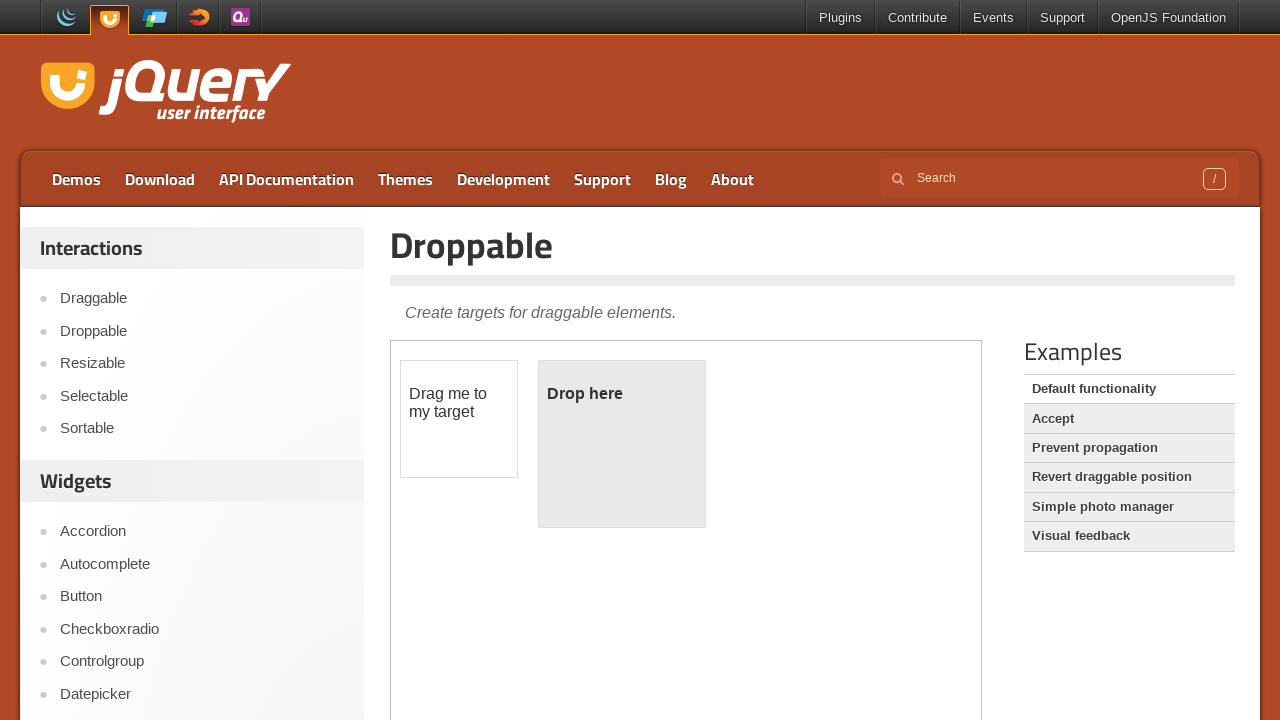

Located the droppable target element within the iframe
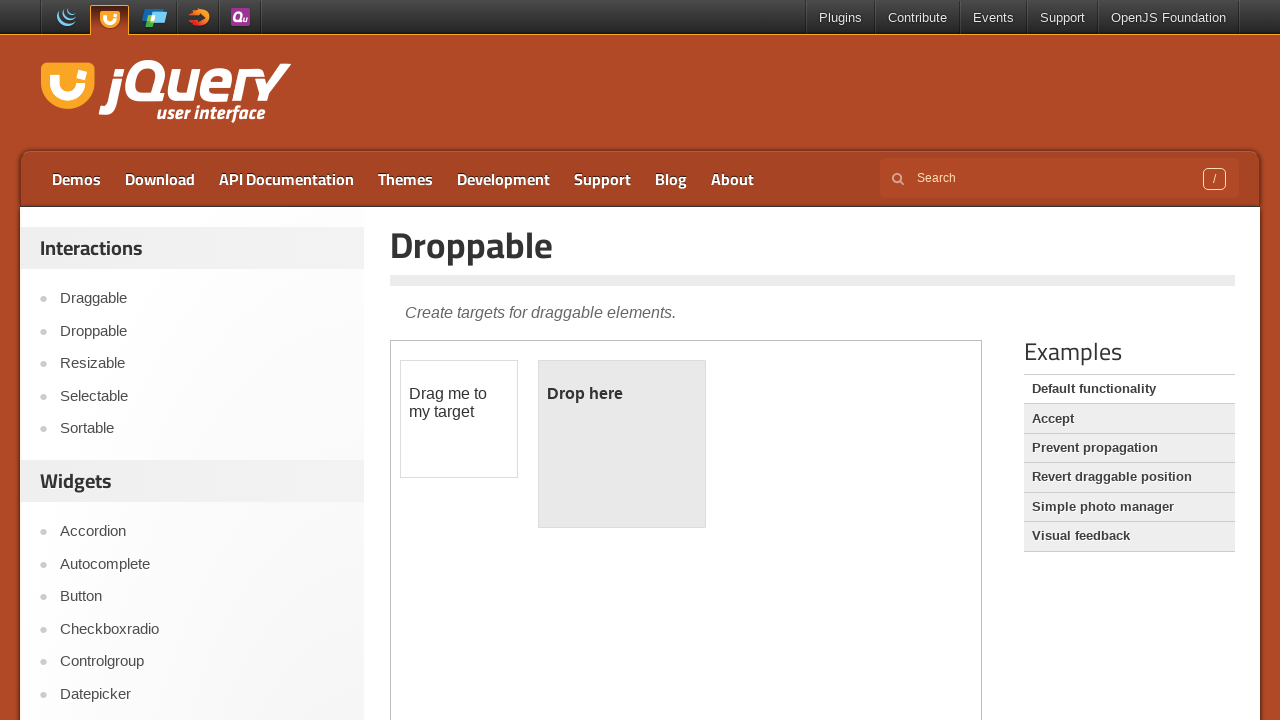

Retrieved bounding box coordinates for the draggable element
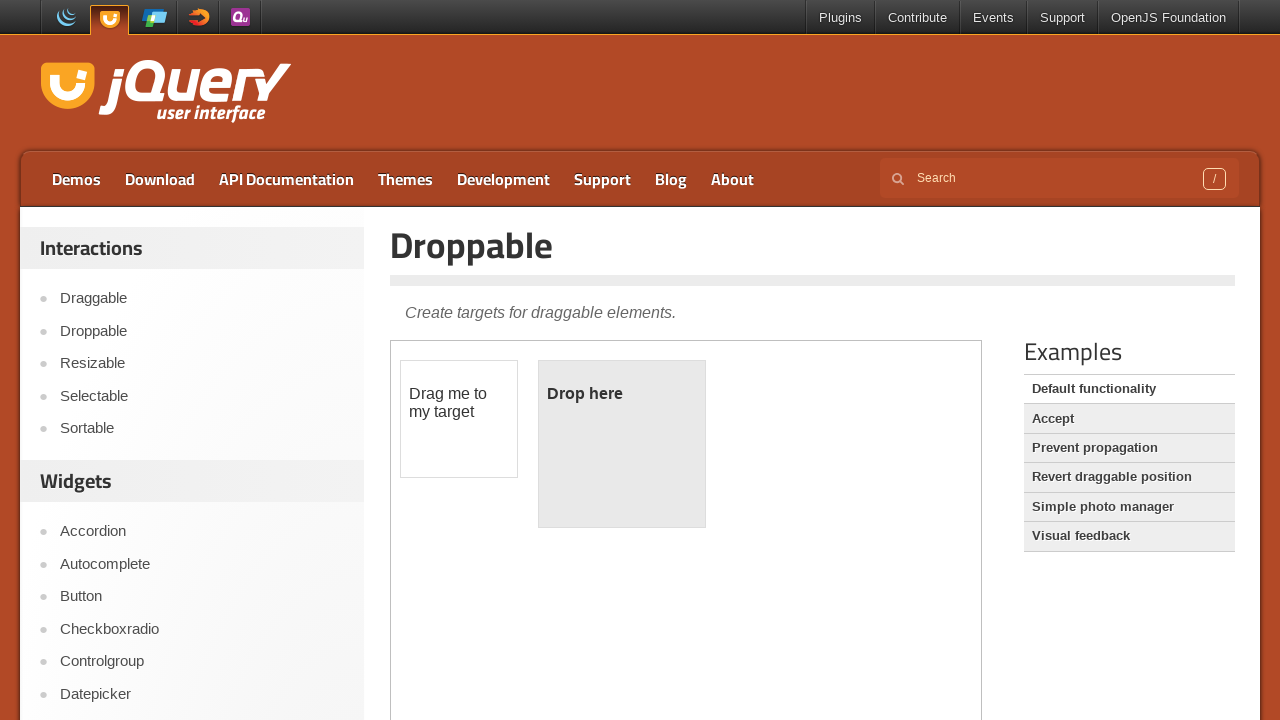

Retrieved bounding box coordinates for the droppable target
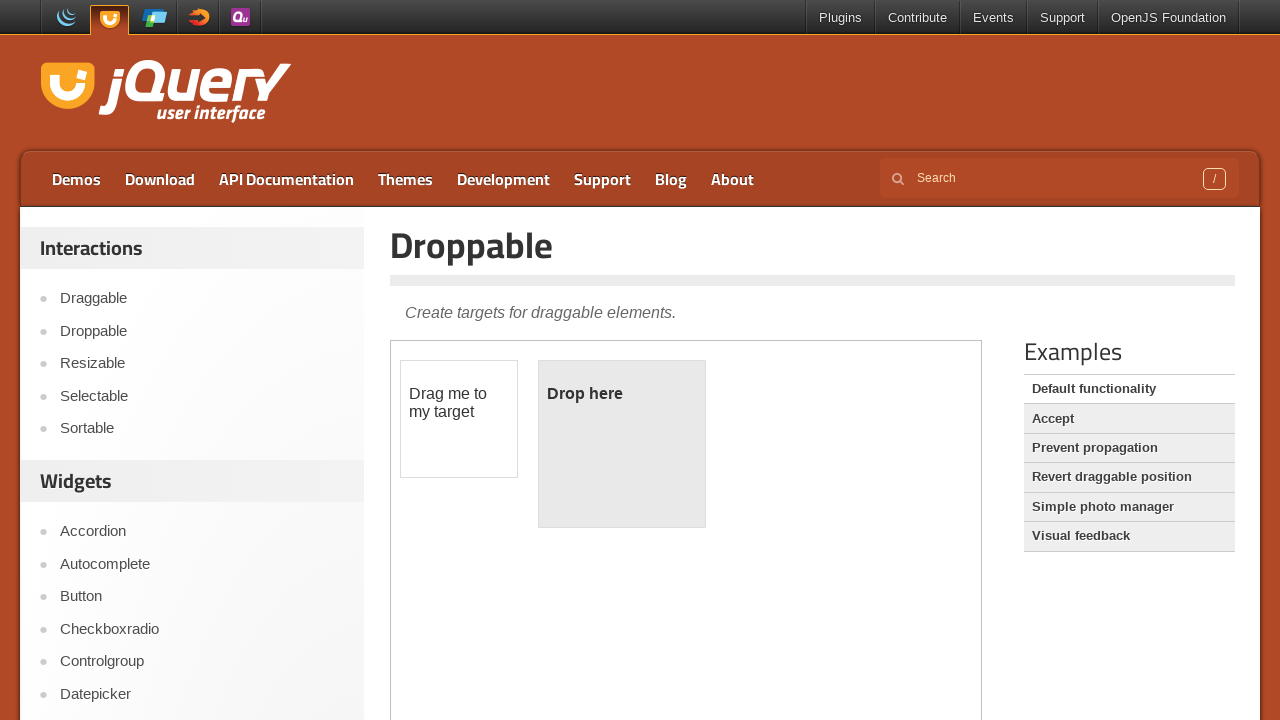

Moved mouse to the center of the draggable element at (459, 419)
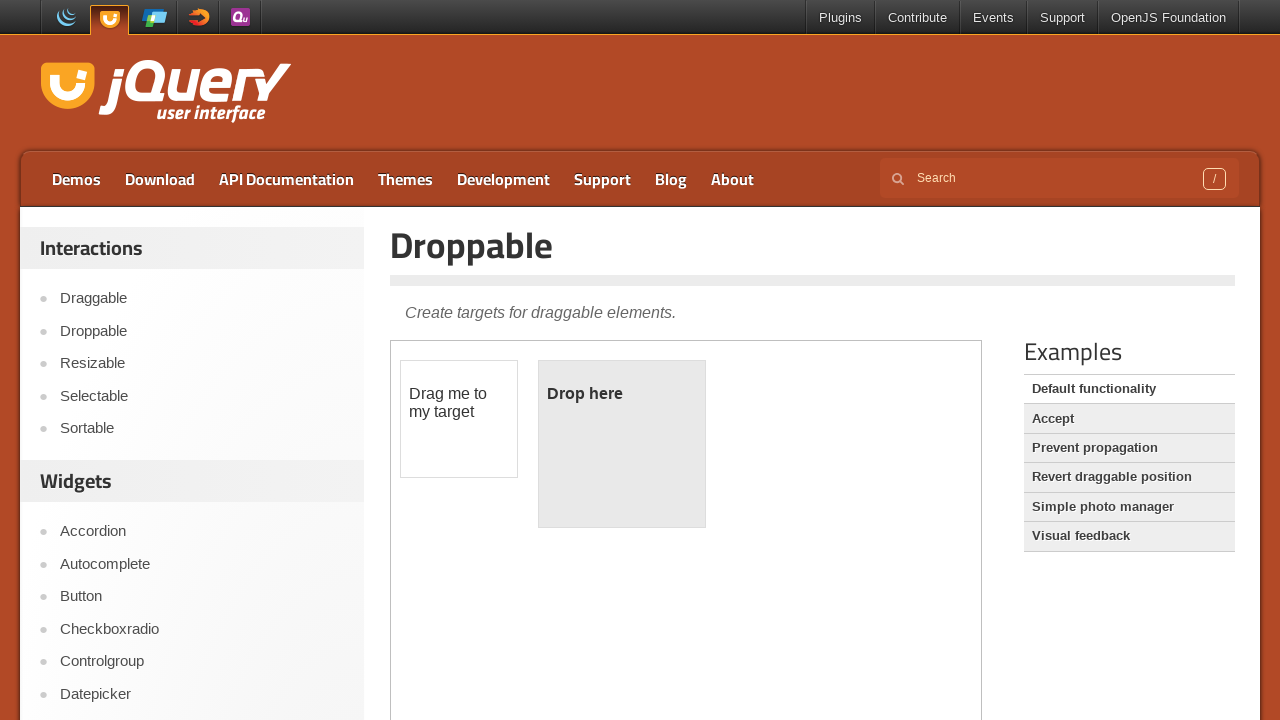

Pressed down the mouse button to start dragging at (459, 419)
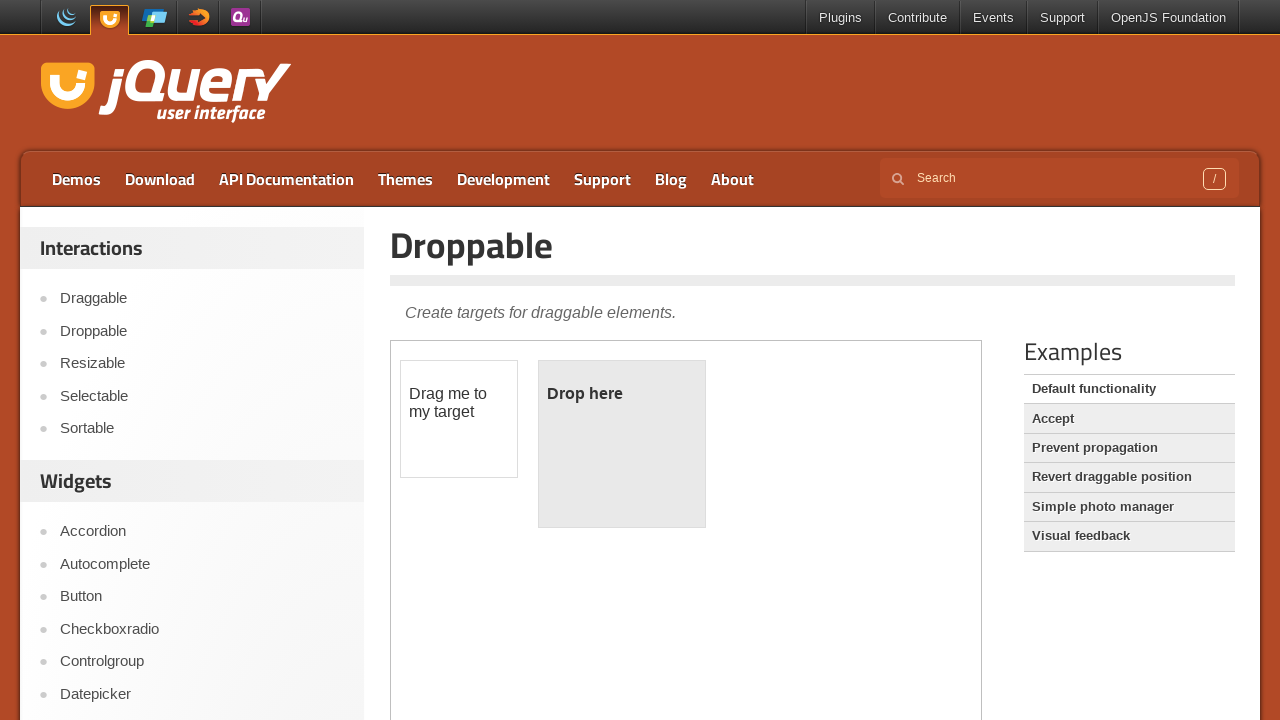

Dragged the element to the center of the droppable target at (622, 444)
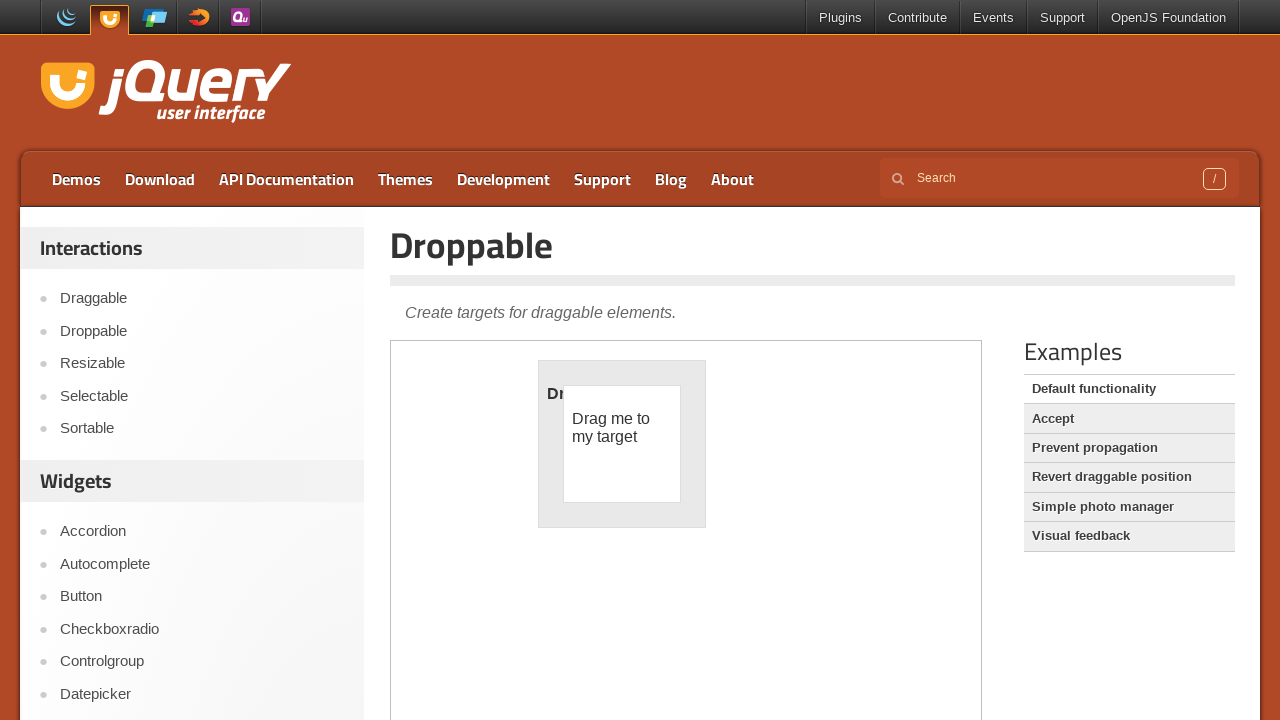

Released the mouse button to drop the element onto the target at (622, 444)
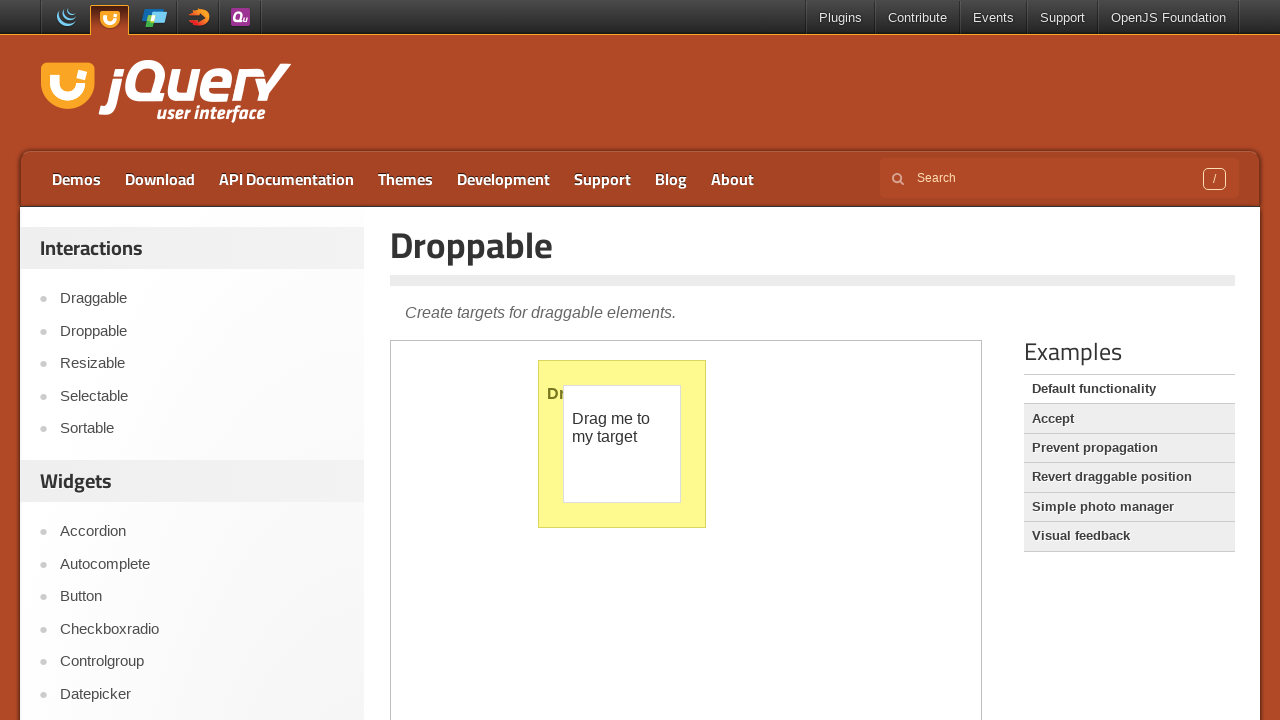

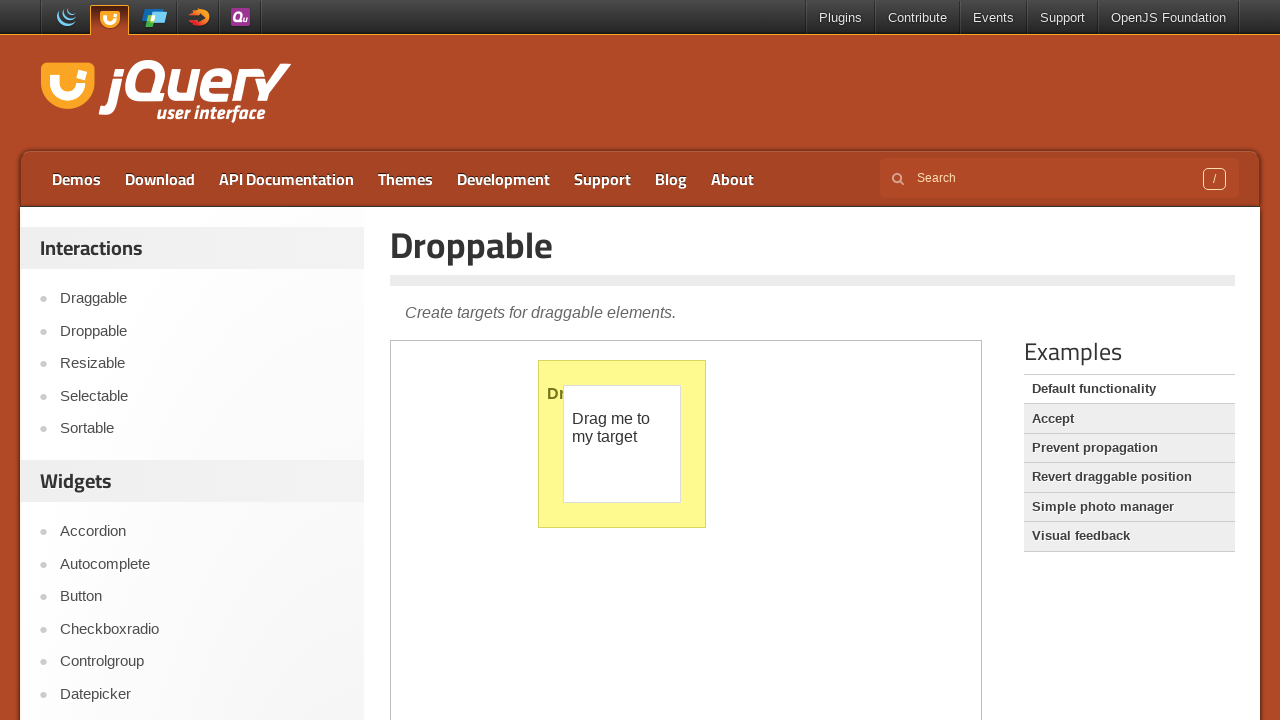